Tests show/hide button functionality by clicking buttons and verifying element visibility states

Starting URL: https://kristinek.github.io/site/examples/actions

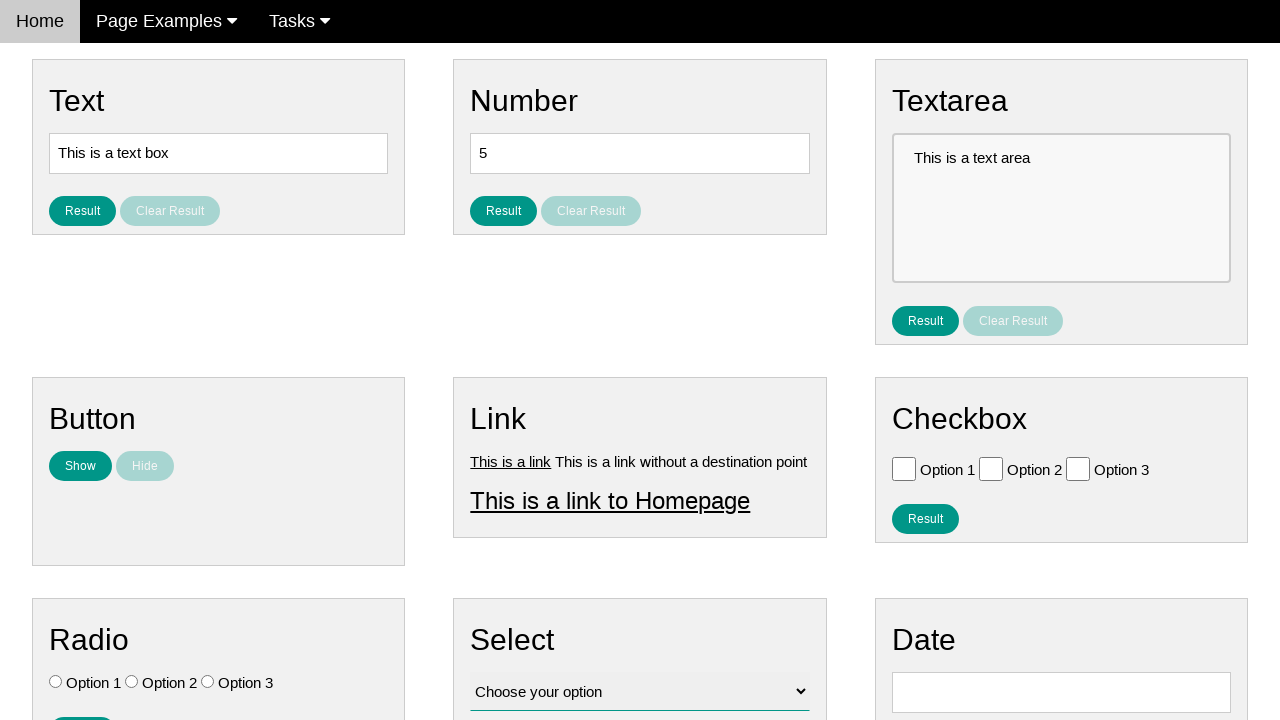

Clicked show button to display text at (80, 466) on #show_text
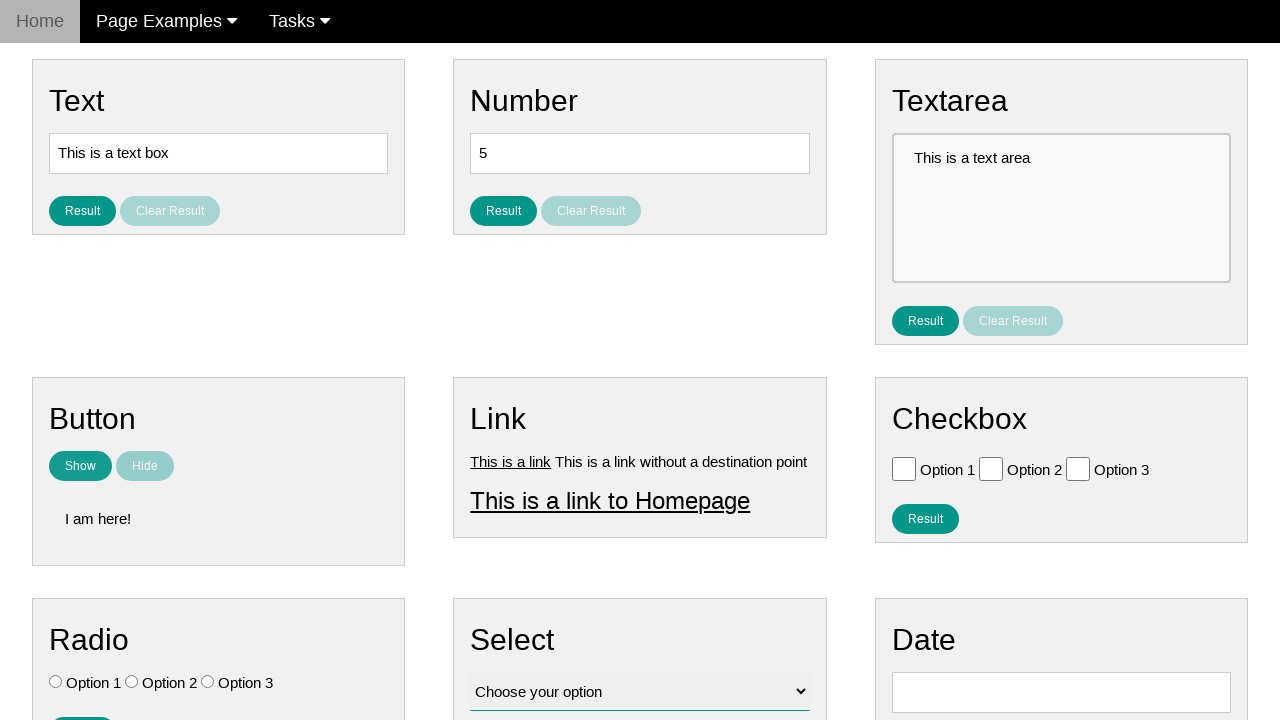

Located the text element to verify visibility
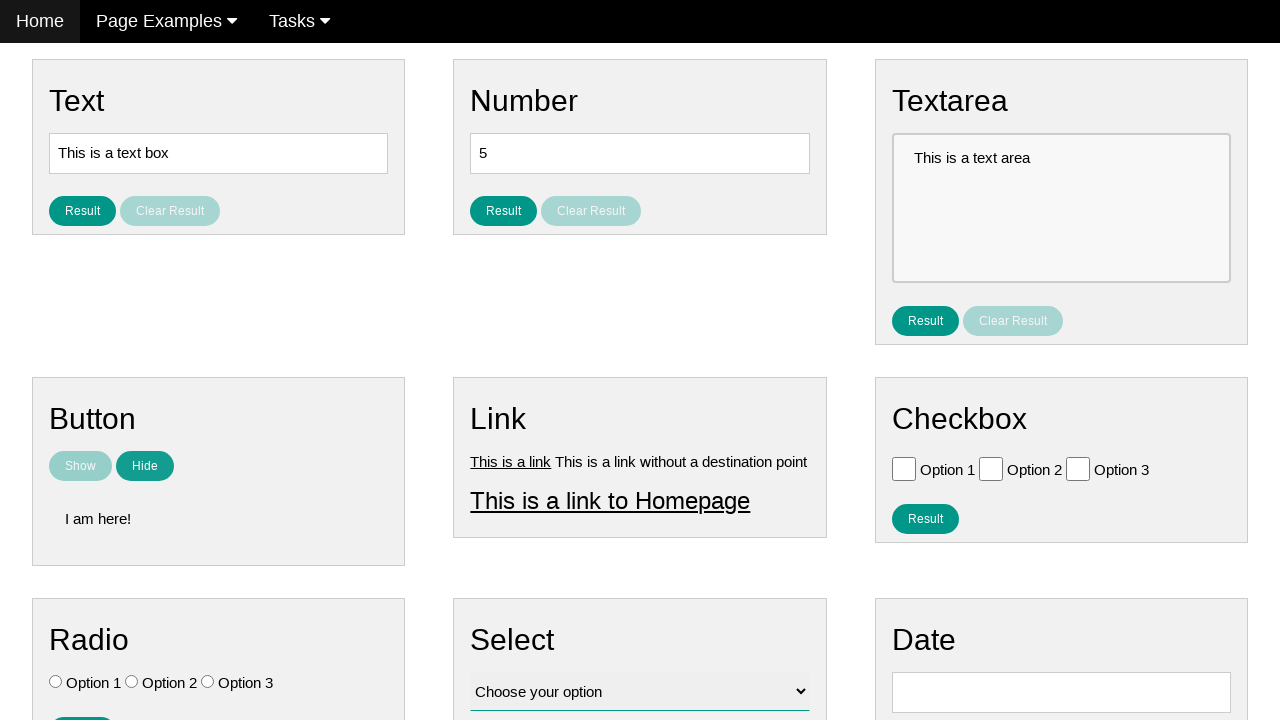

Verified text element is visible after clicking show button
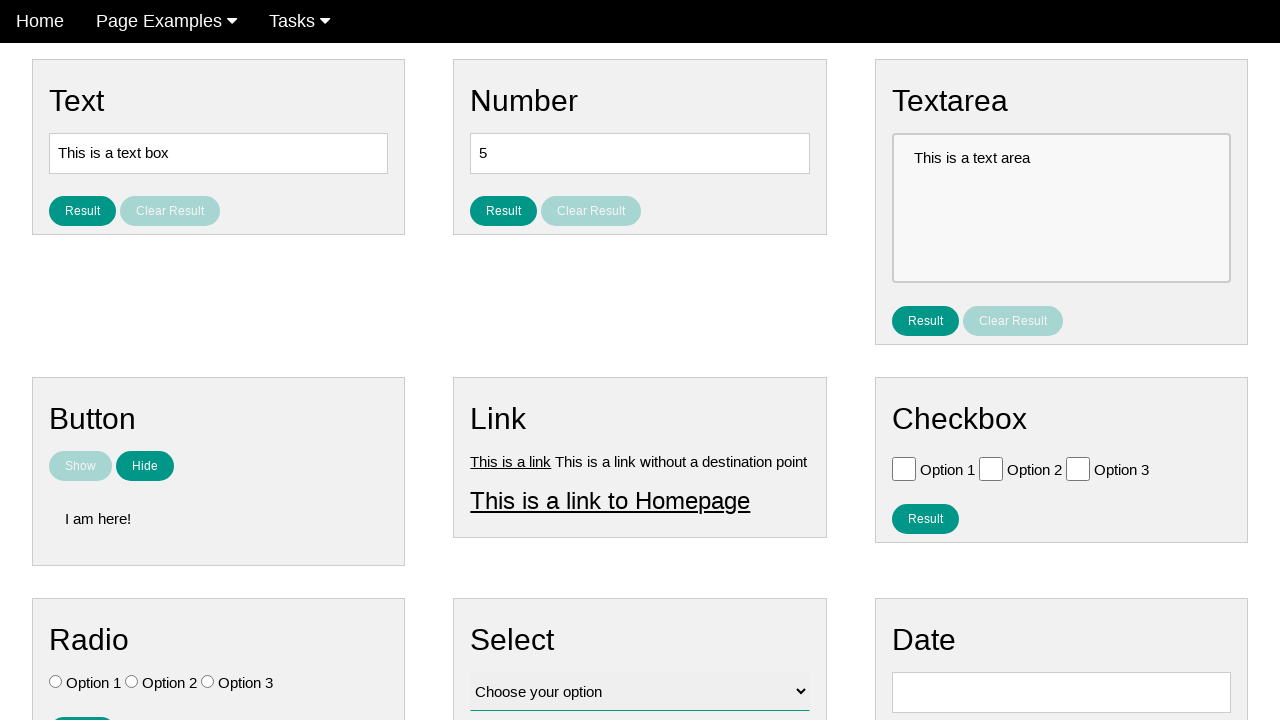

Clicked hide button to hide text at (145, 466) on [name='hide_text']
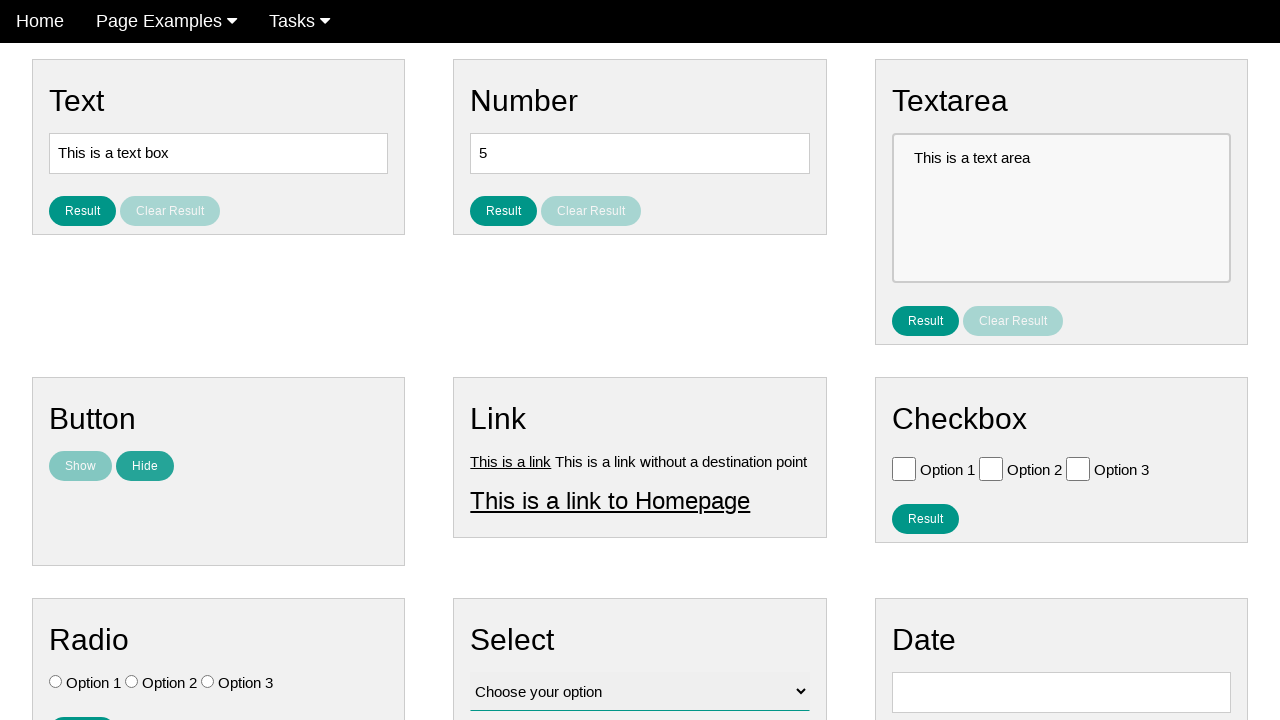

Verified text element is hidden after clicking hide button
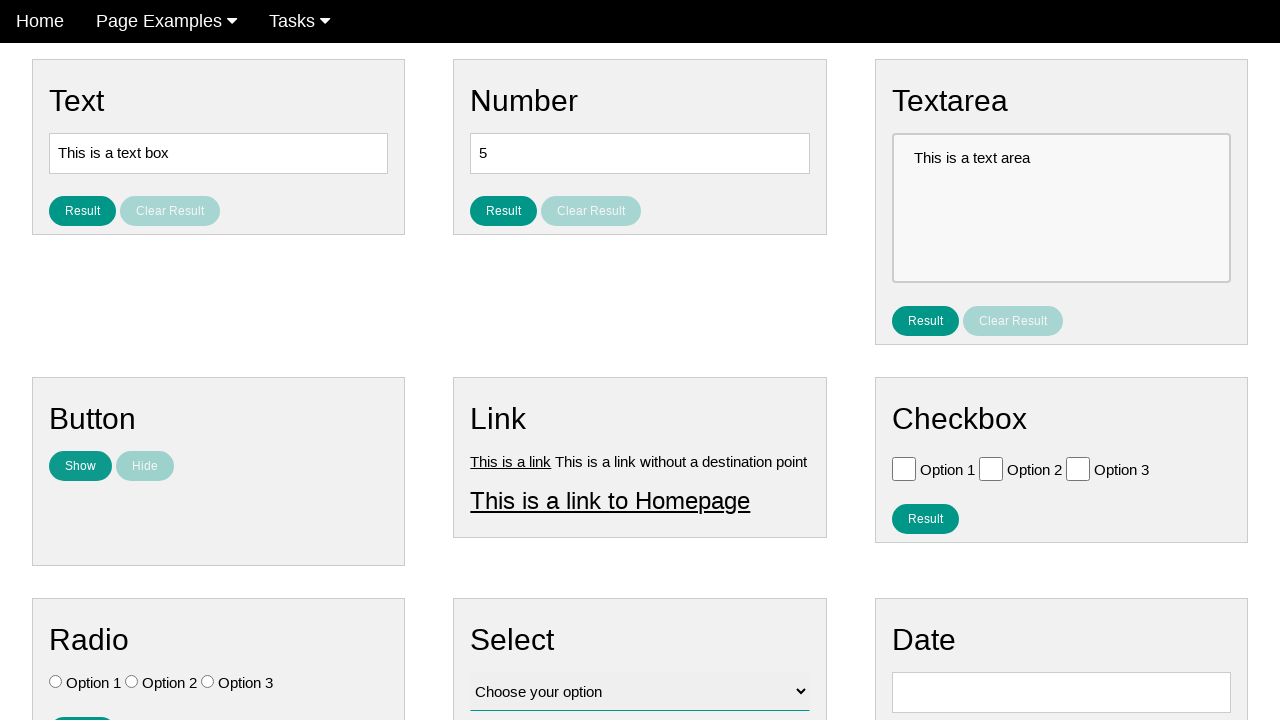

Verified hide button is disabled
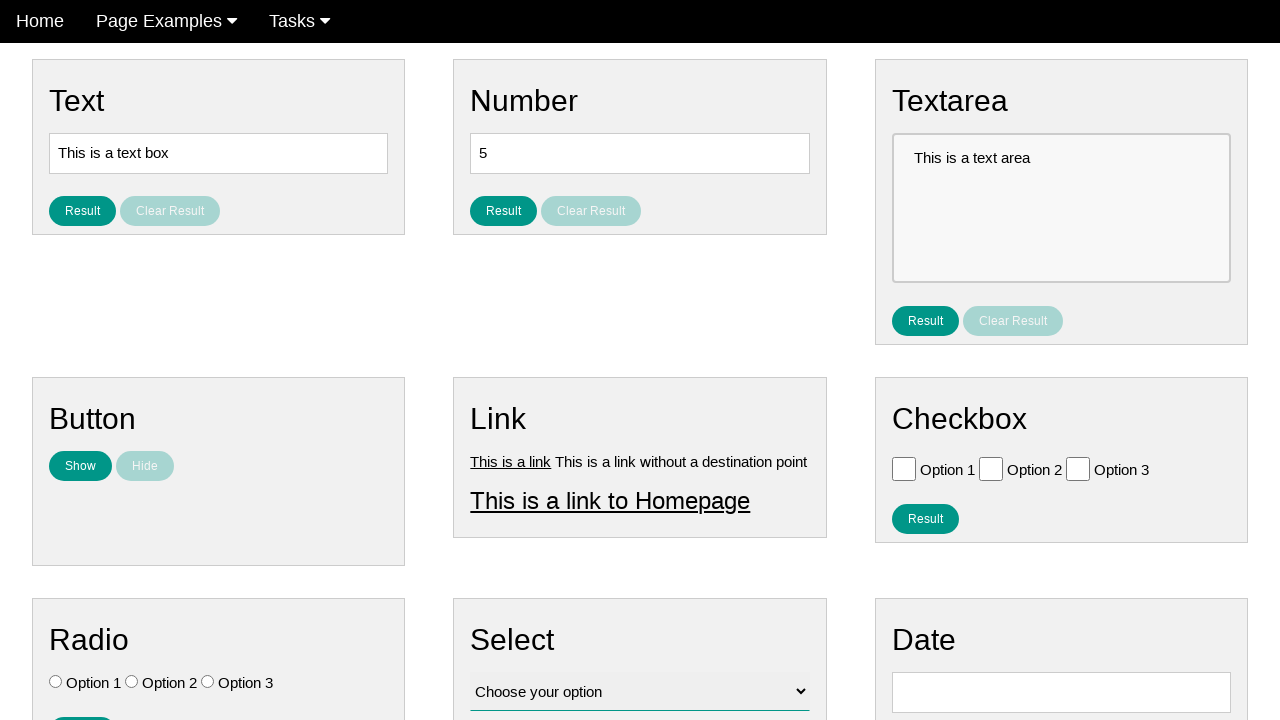

Verified show button is enabled
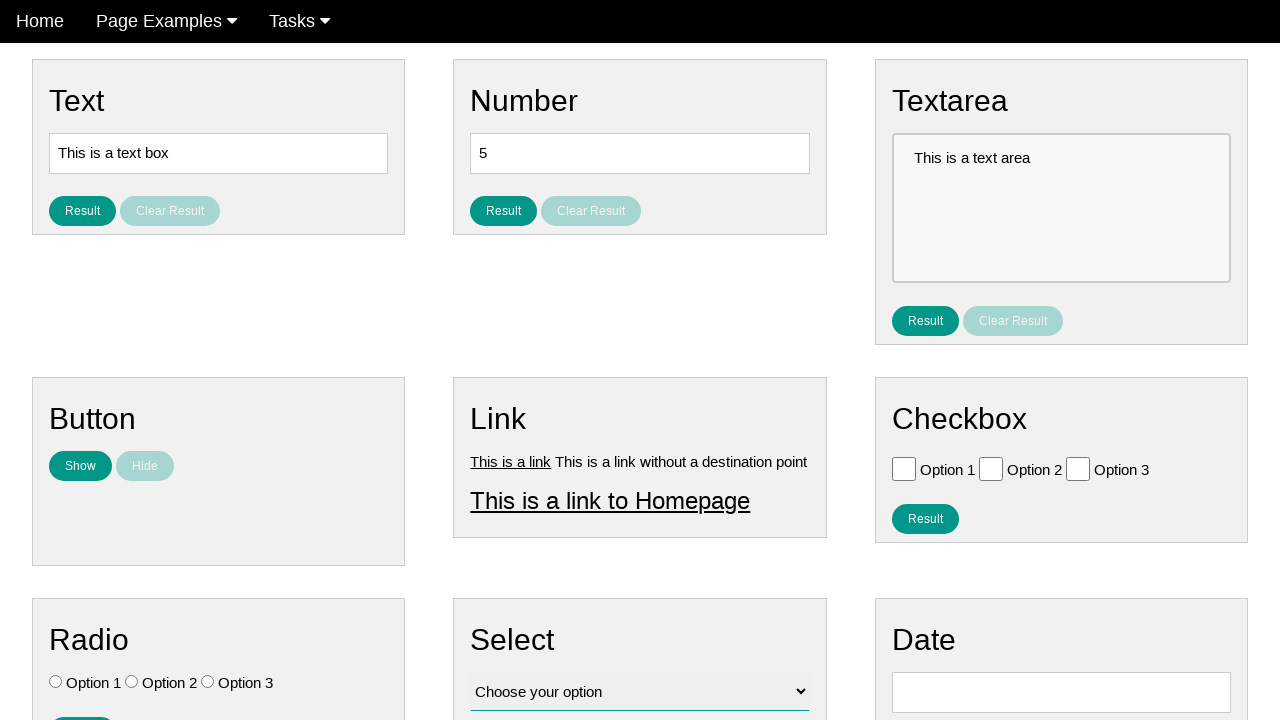

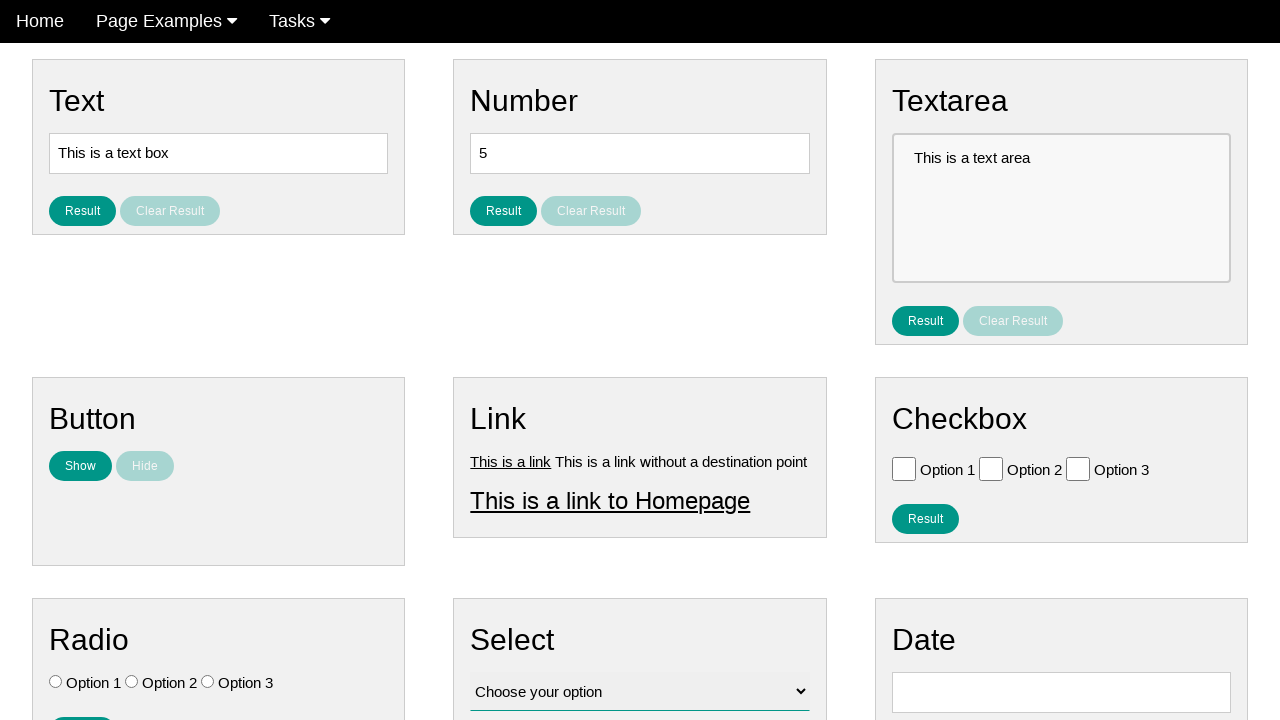